Tests checkbox interaction by clicking on a terms and conditions checkbox and verifying its selected state on the CMS government portal.

Starting URL: https://portal.cms.gov/portal/

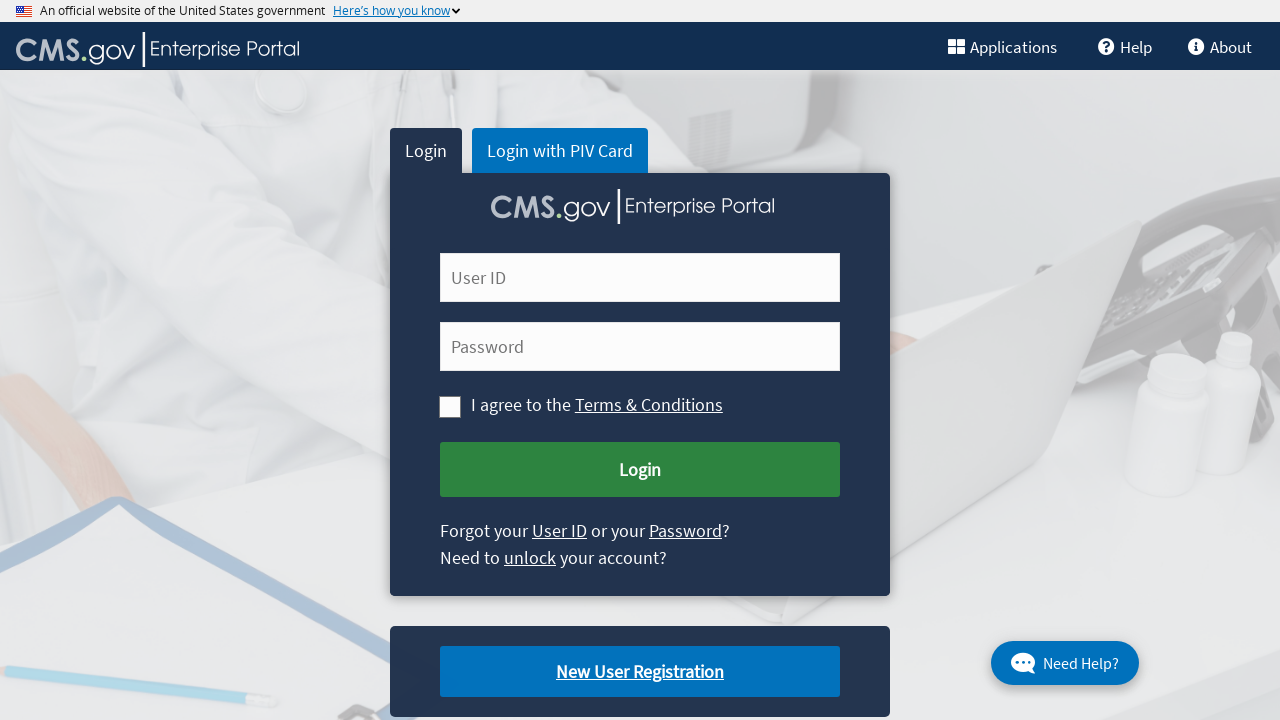

Clicked terms and conditions checkbox at (507, 405) on label#cms-label-tc
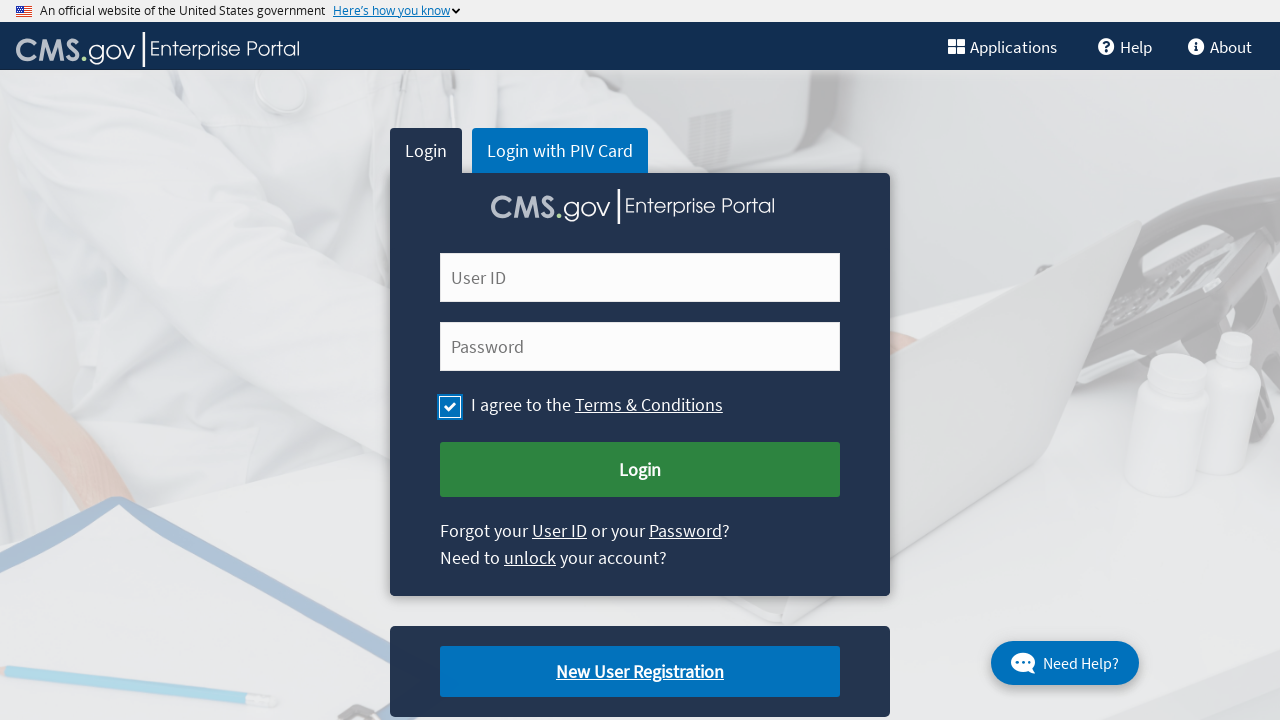

Located terms and conditions checkbox element
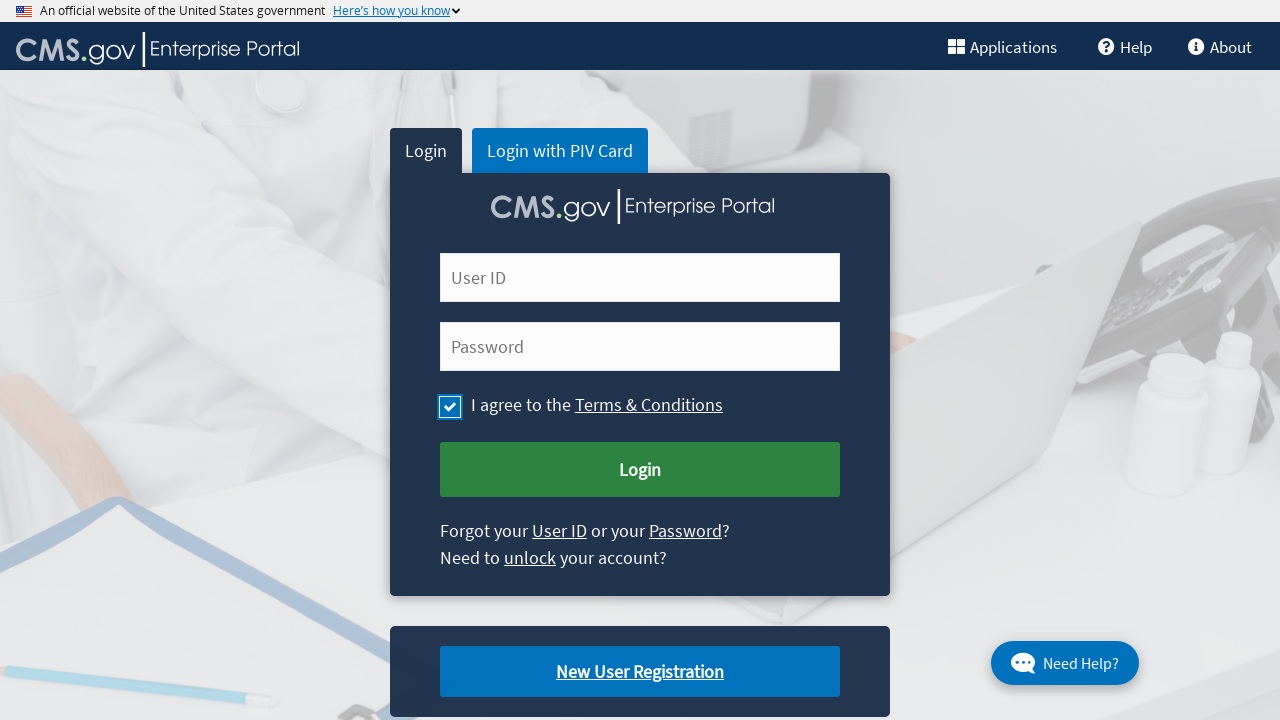

Verified checkbox is visible
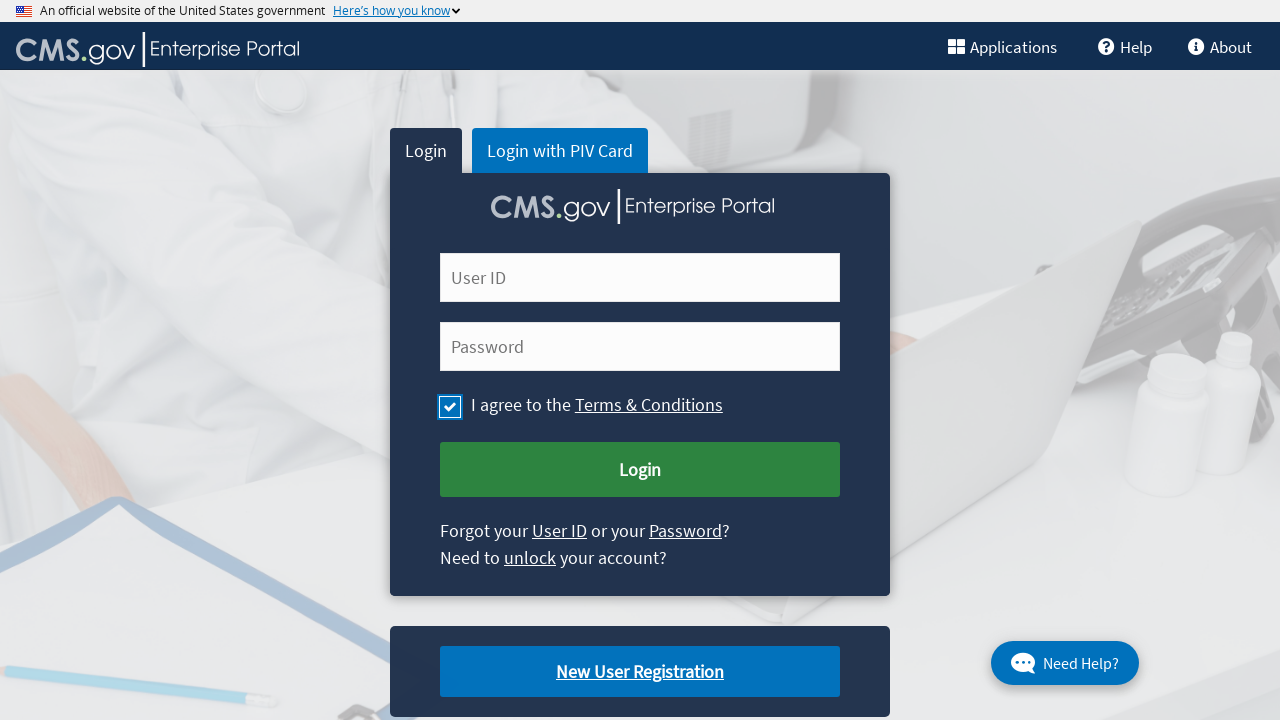

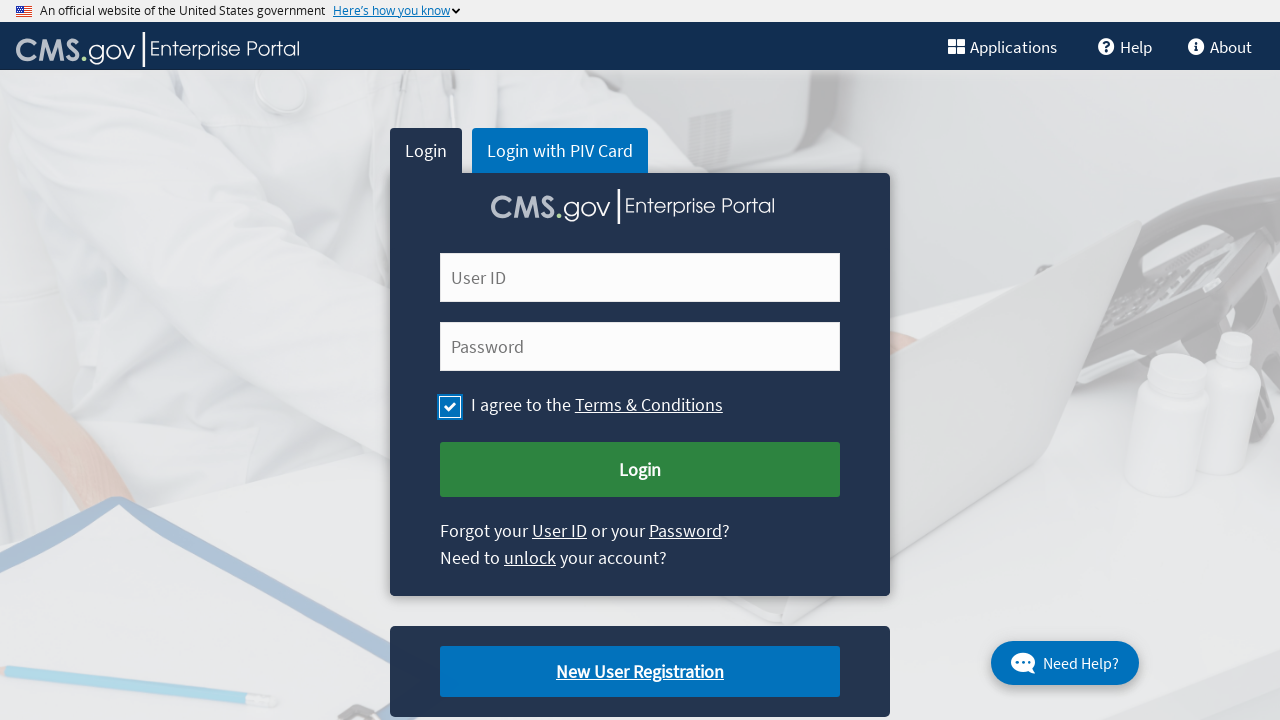